Tests drag and drop functionality by dragging a source element onto a target element within an iframe and verifying the drop was successful

Starting URL: https://jqueryui.com/droppable/

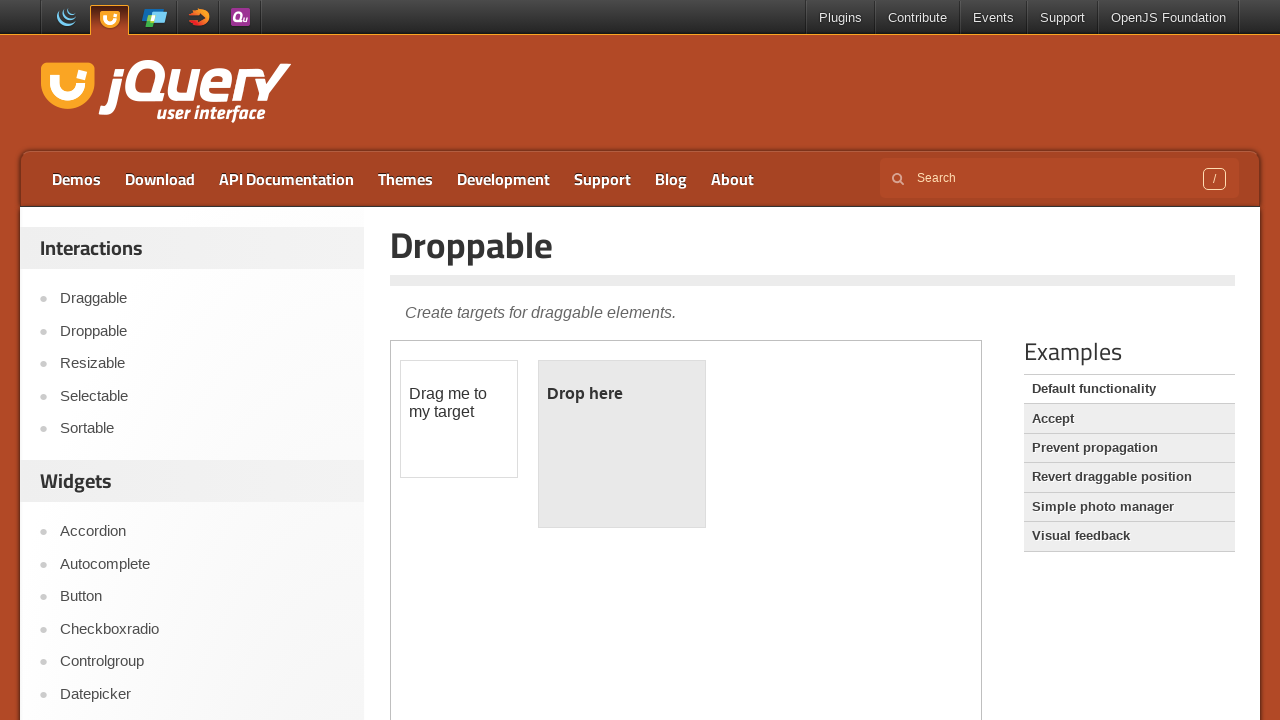

Located the demo iframe
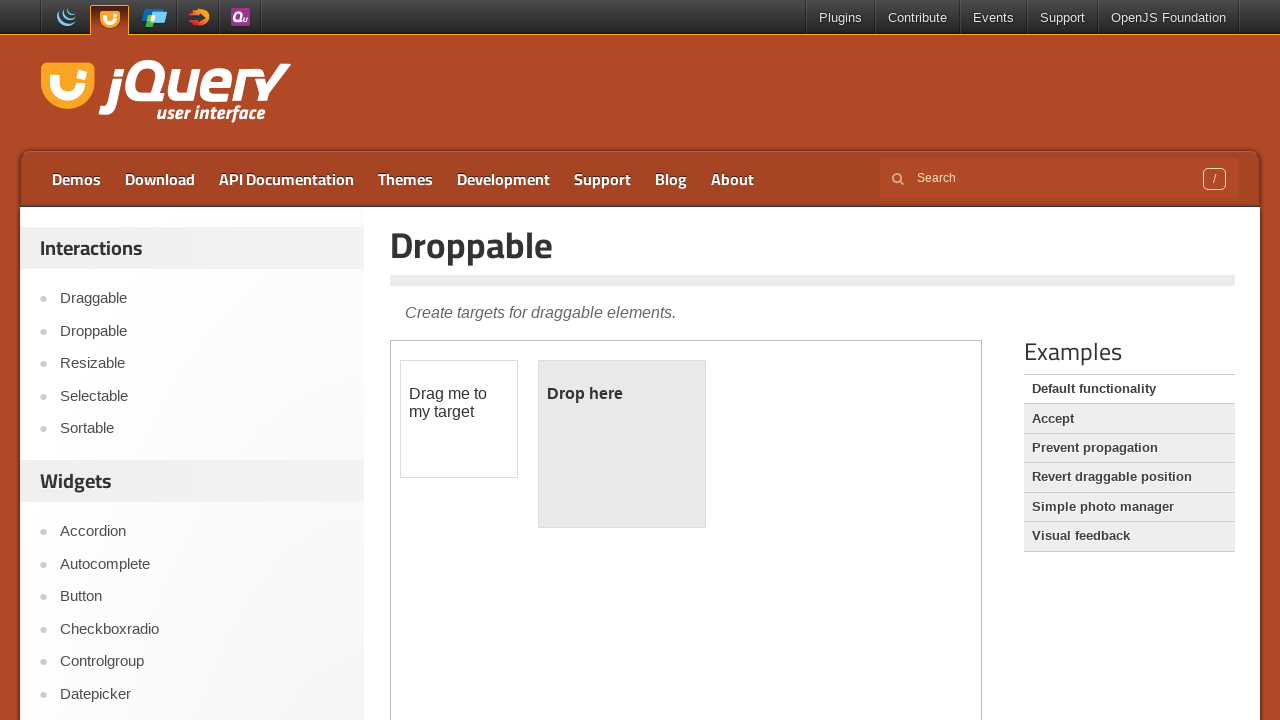

Located the draggable source element within iframe
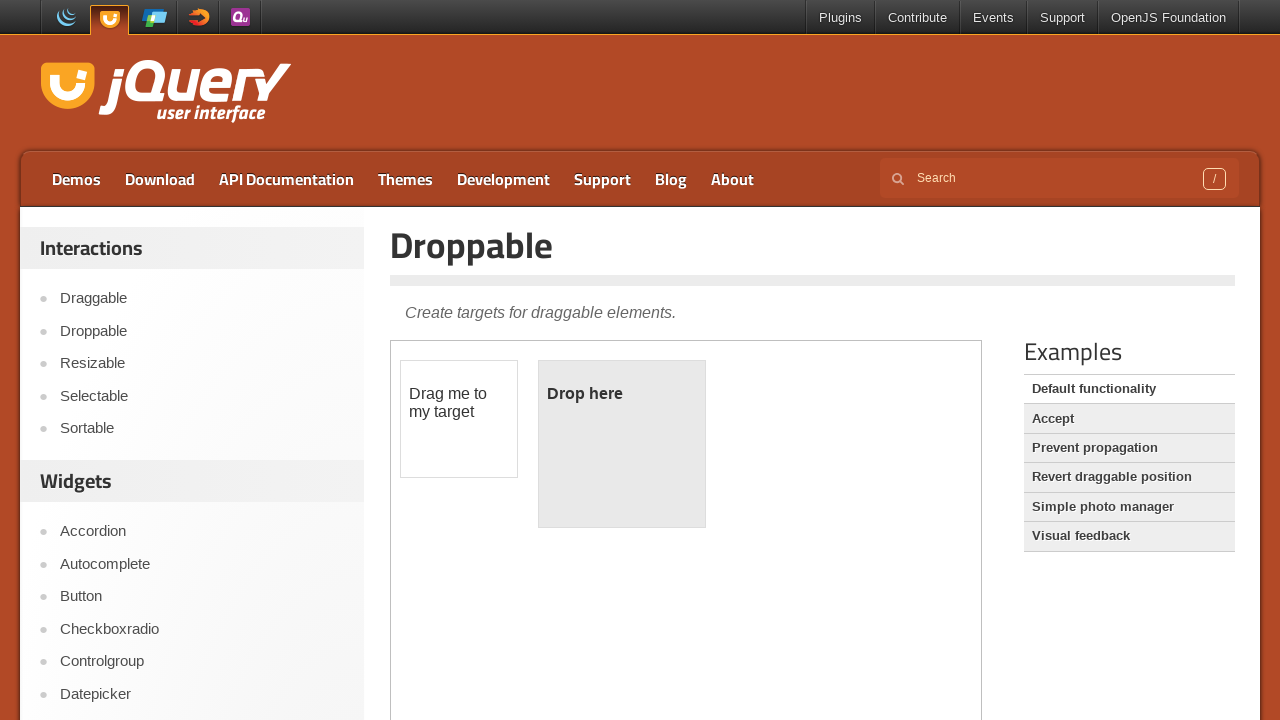

Located the droppable target element within iframe
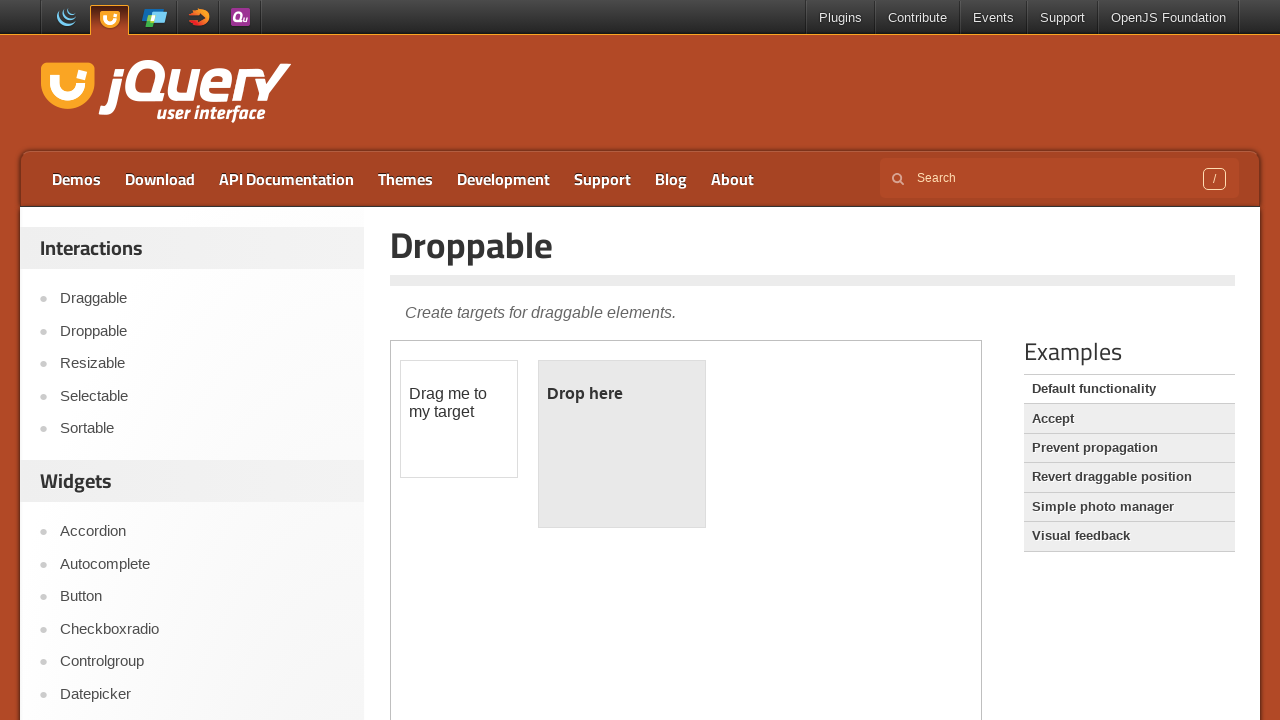

Dragged source element onto target element at (622, 444)
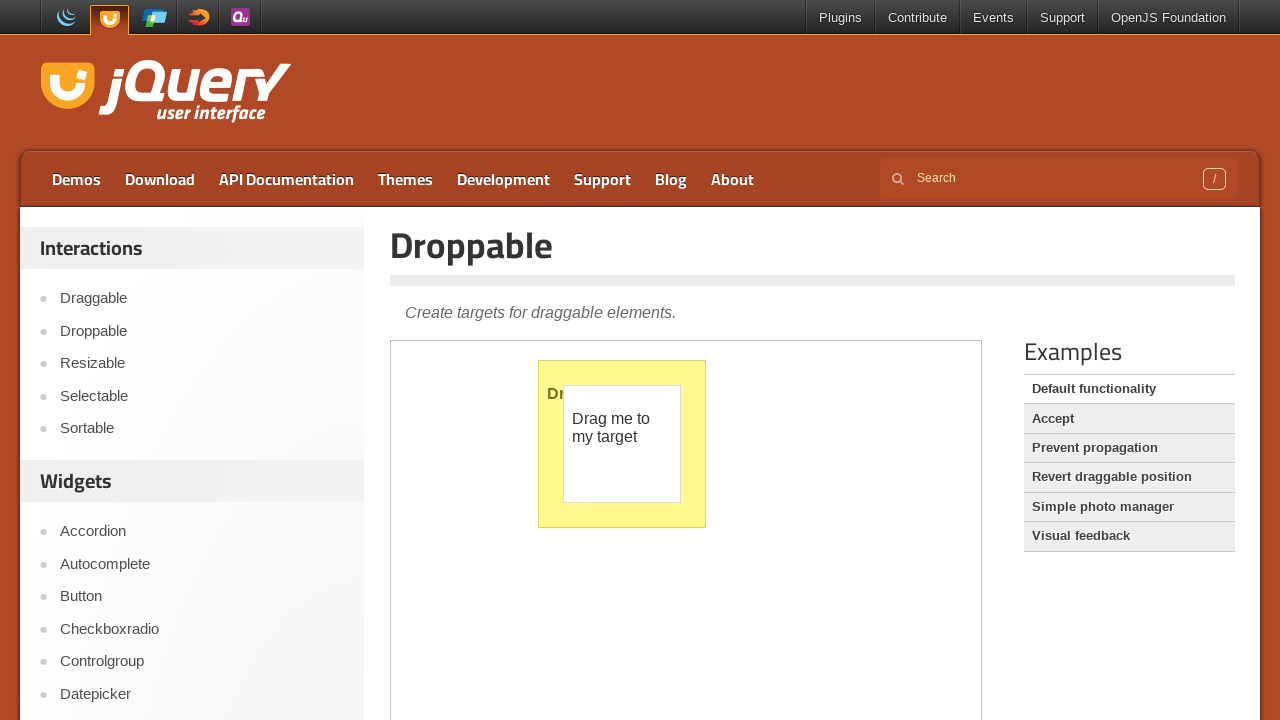

Verified target element displays 'Dropped!' text, confirming successful drop
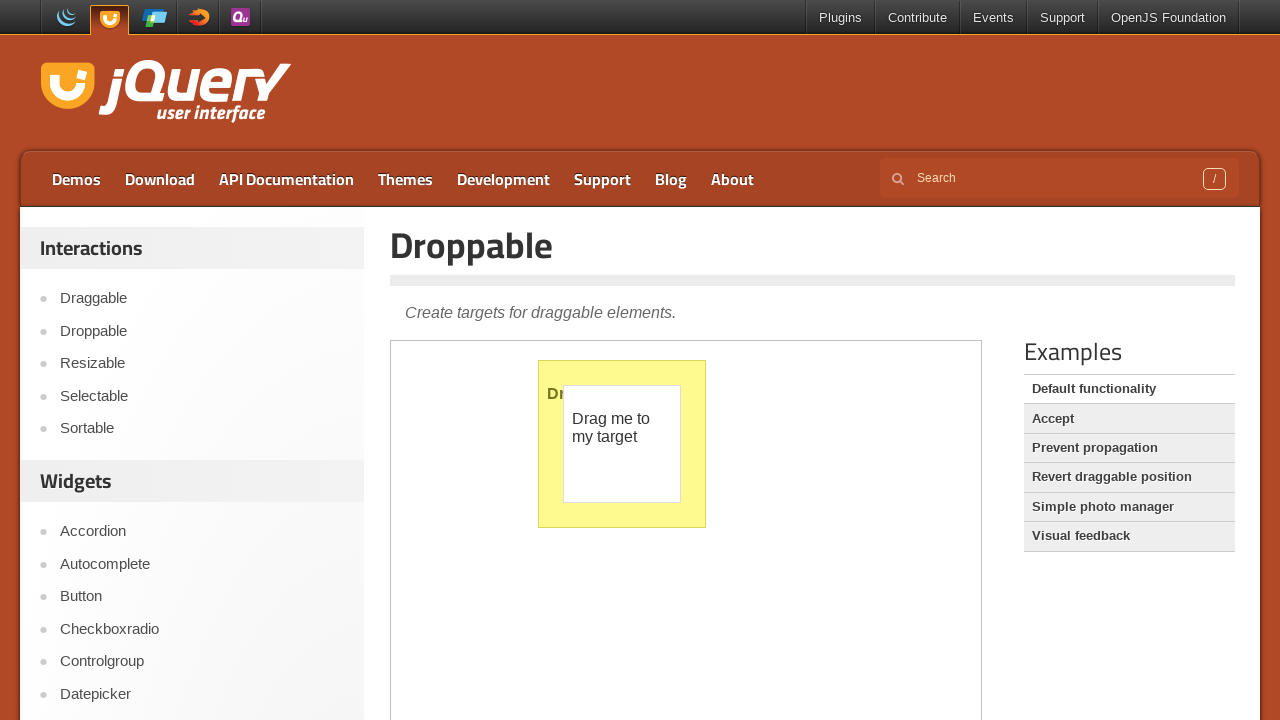

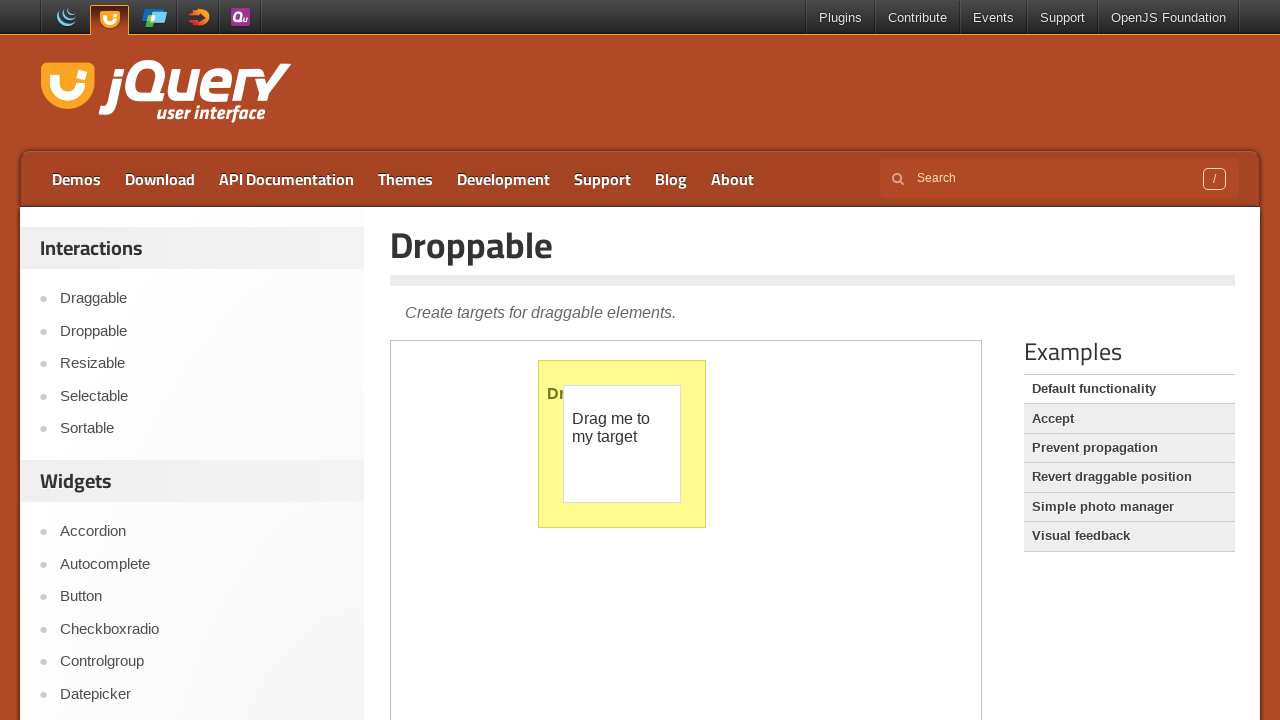